Launches the KTM India website and verifies it loads successfully

Starting URL: https://www.ktmindia.com/

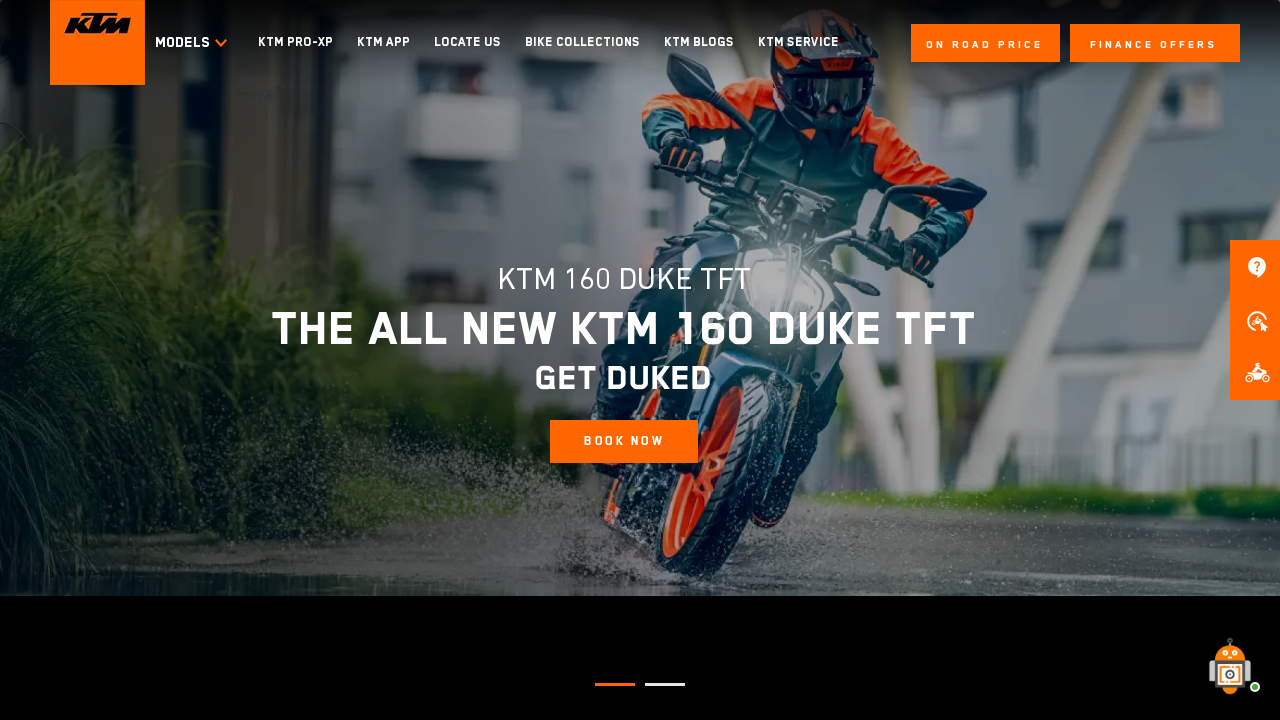

KTM India website loaded successfully - DOM content loaded
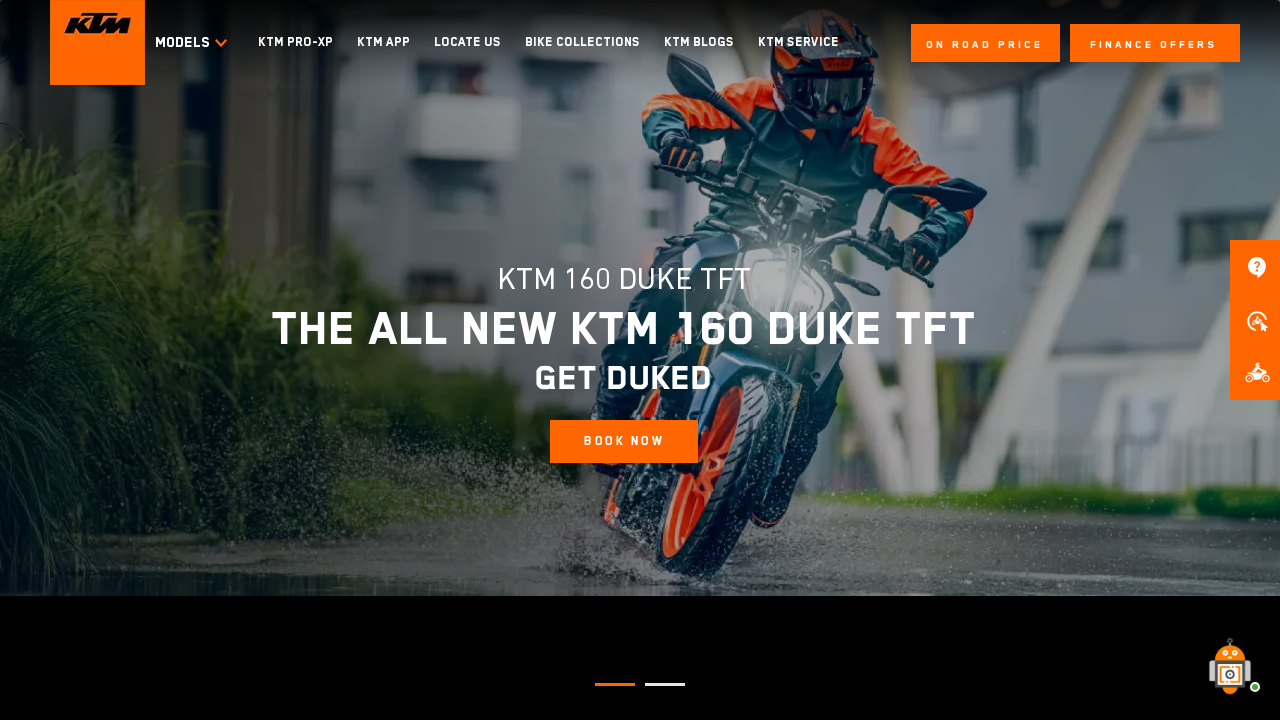

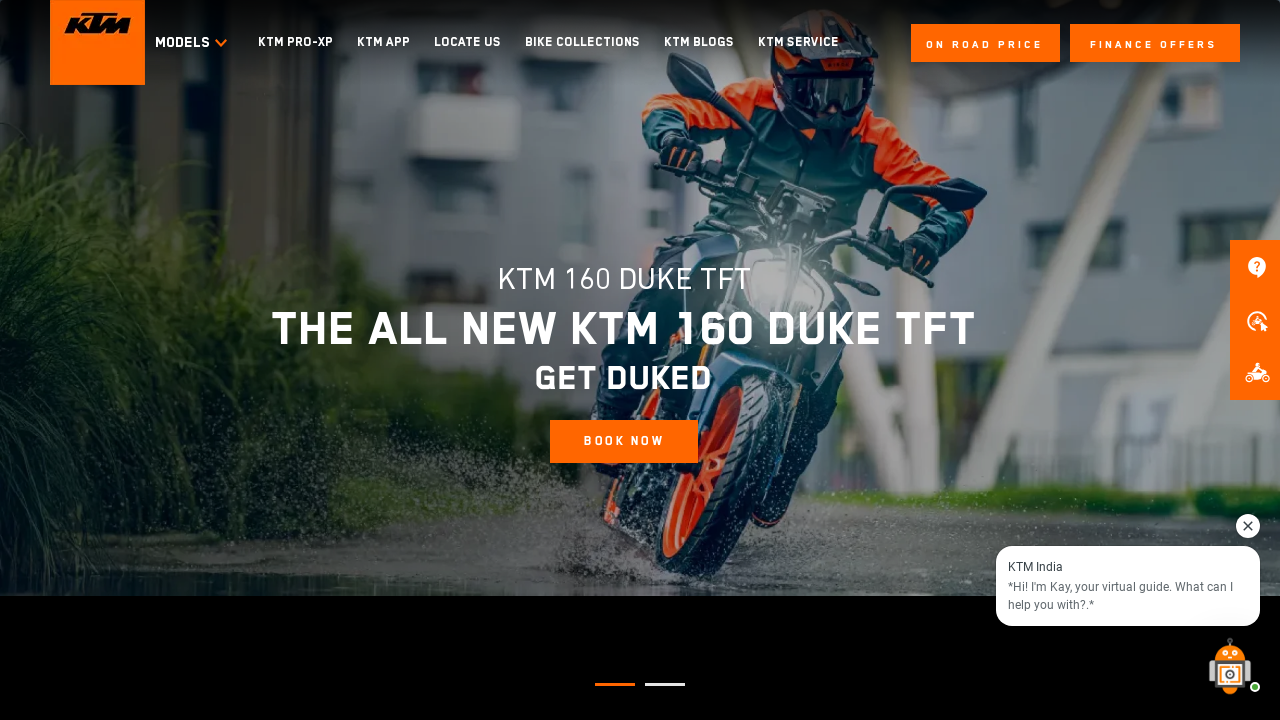